Tests fluent wait by monitoring a countdown timer until it reaches 00

Starting URL: https://automationfc.github.io/fluent-wait/

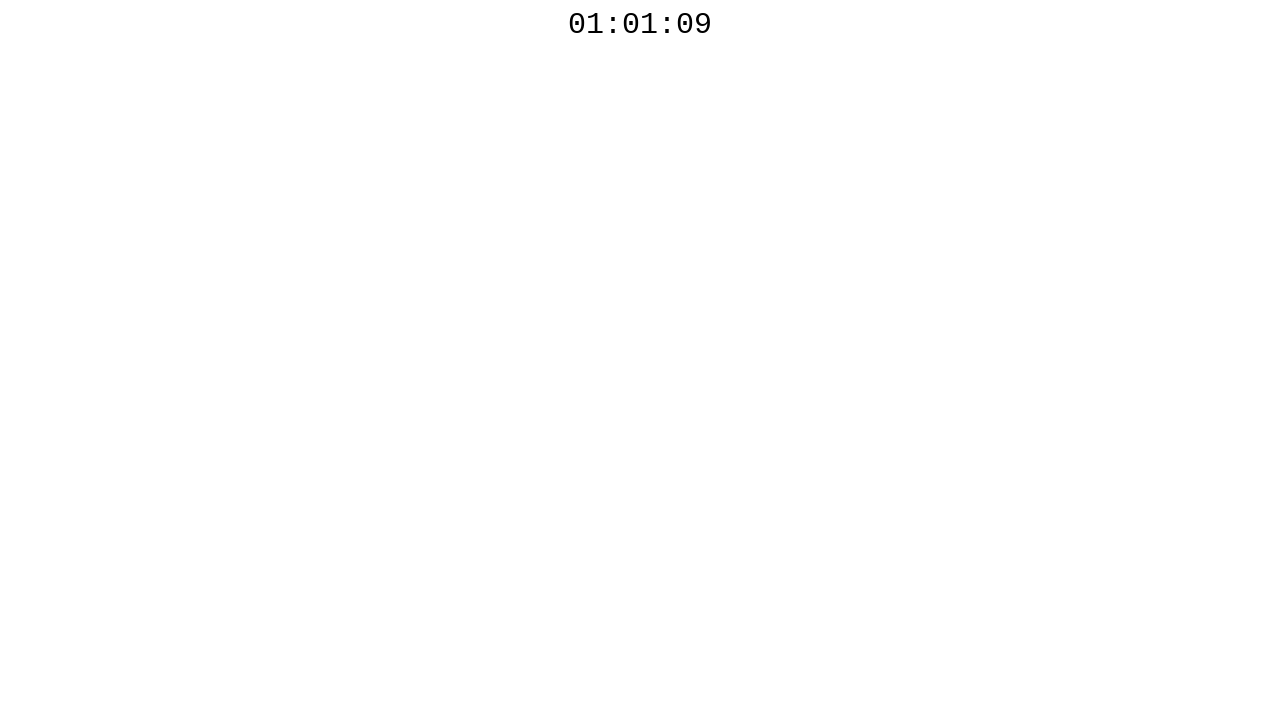

Fluent wait completed - countdown timer reached 00
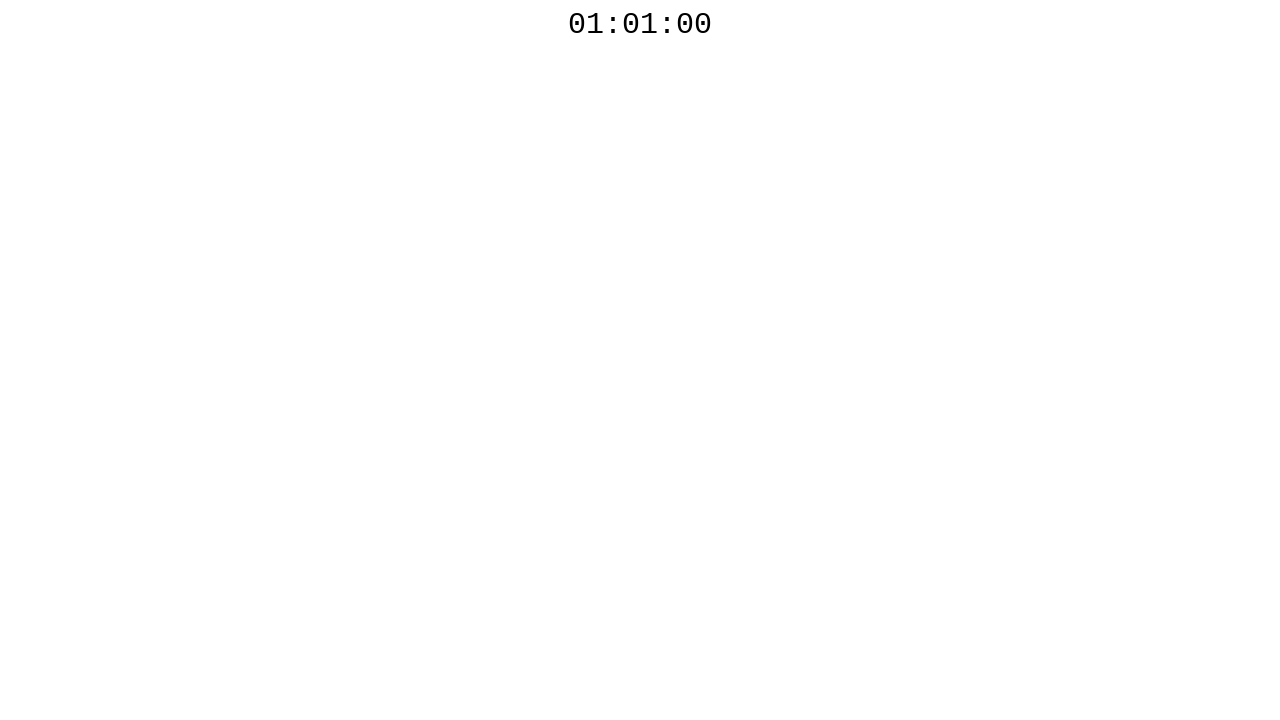

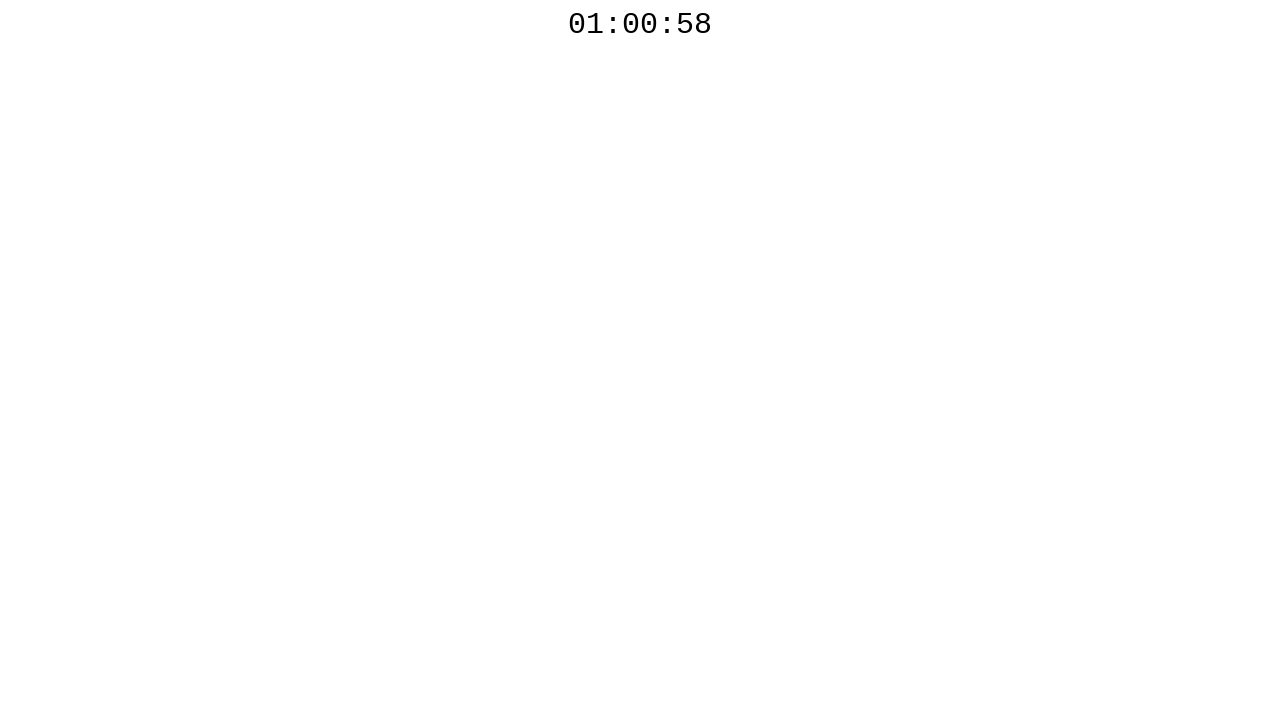